Tests navigation to a frames demo page and extracts the text content from the main h1 heading element

Starting URL: https://demoqa.com/frames

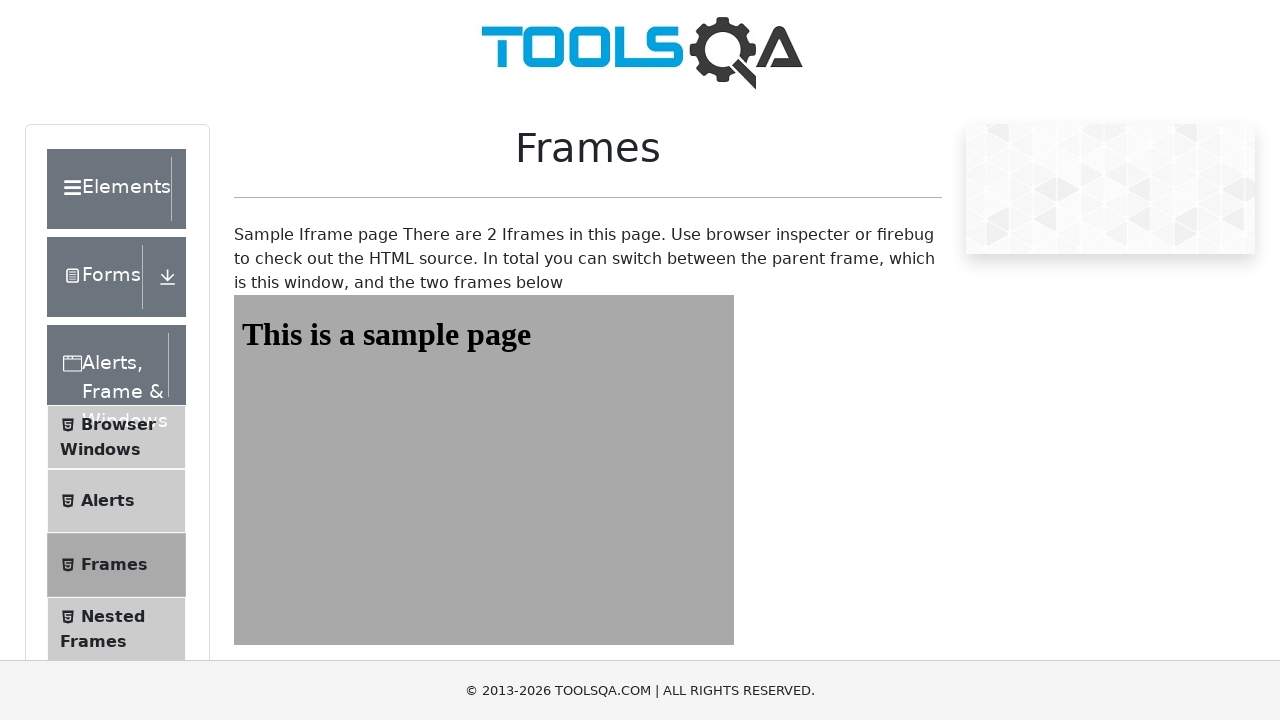

Navigated to frames demo page
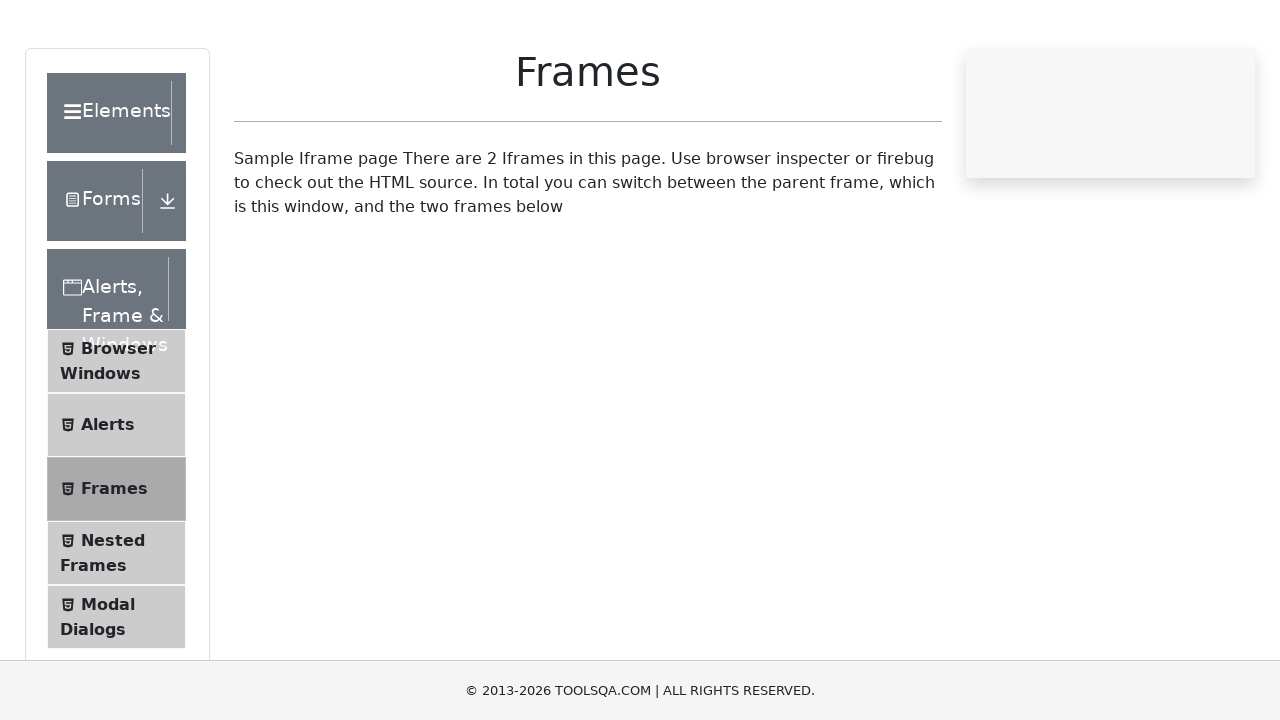

Waited for h1 heading element to load
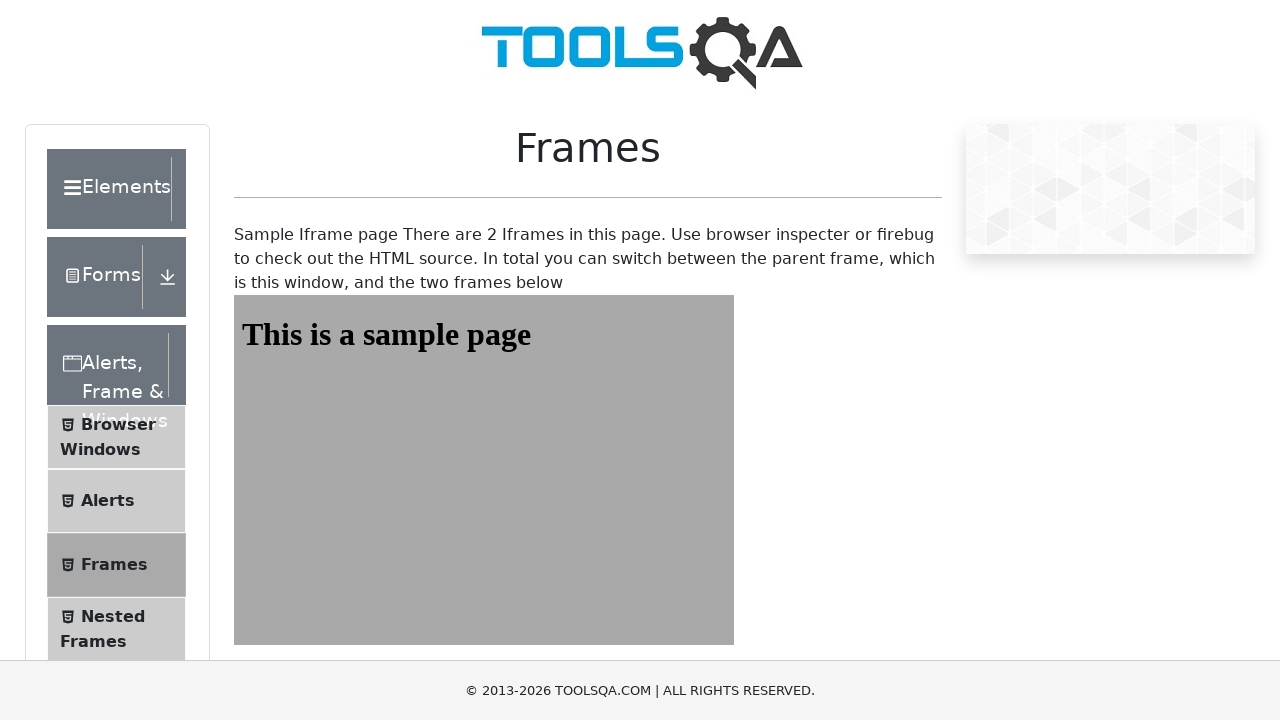

Extracted text content from h1 heading element
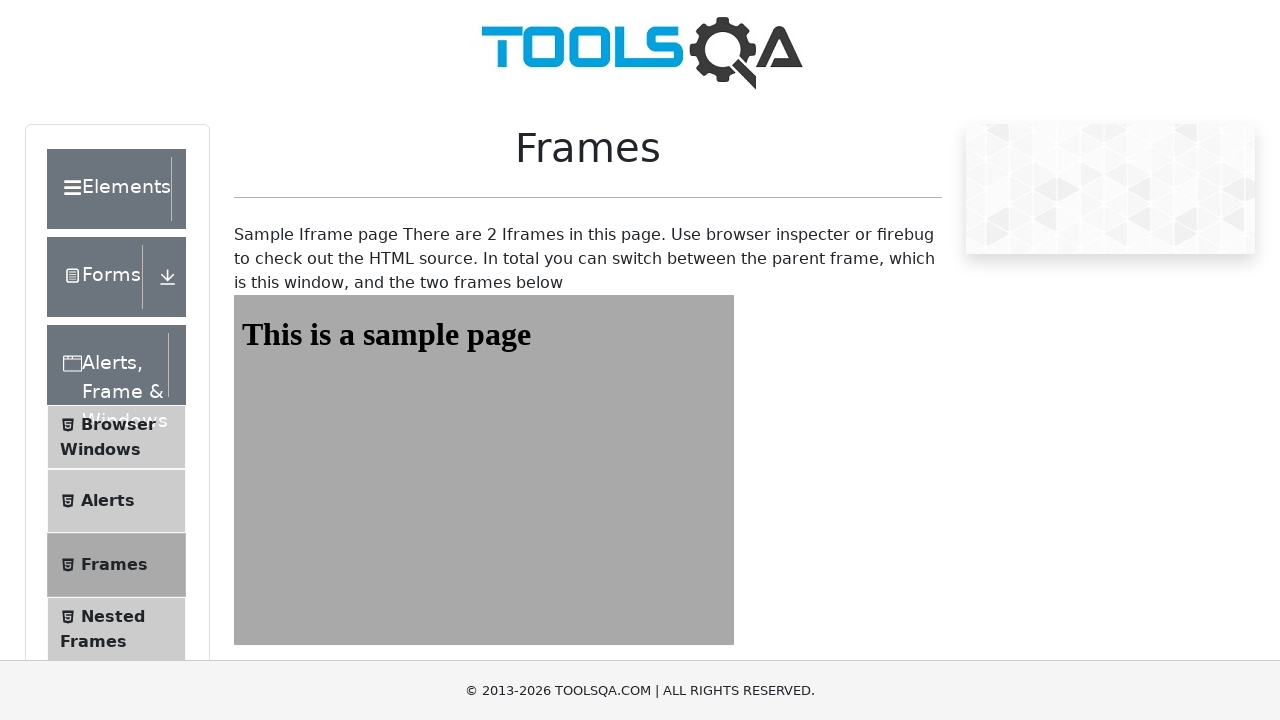

Printed h1 heading text
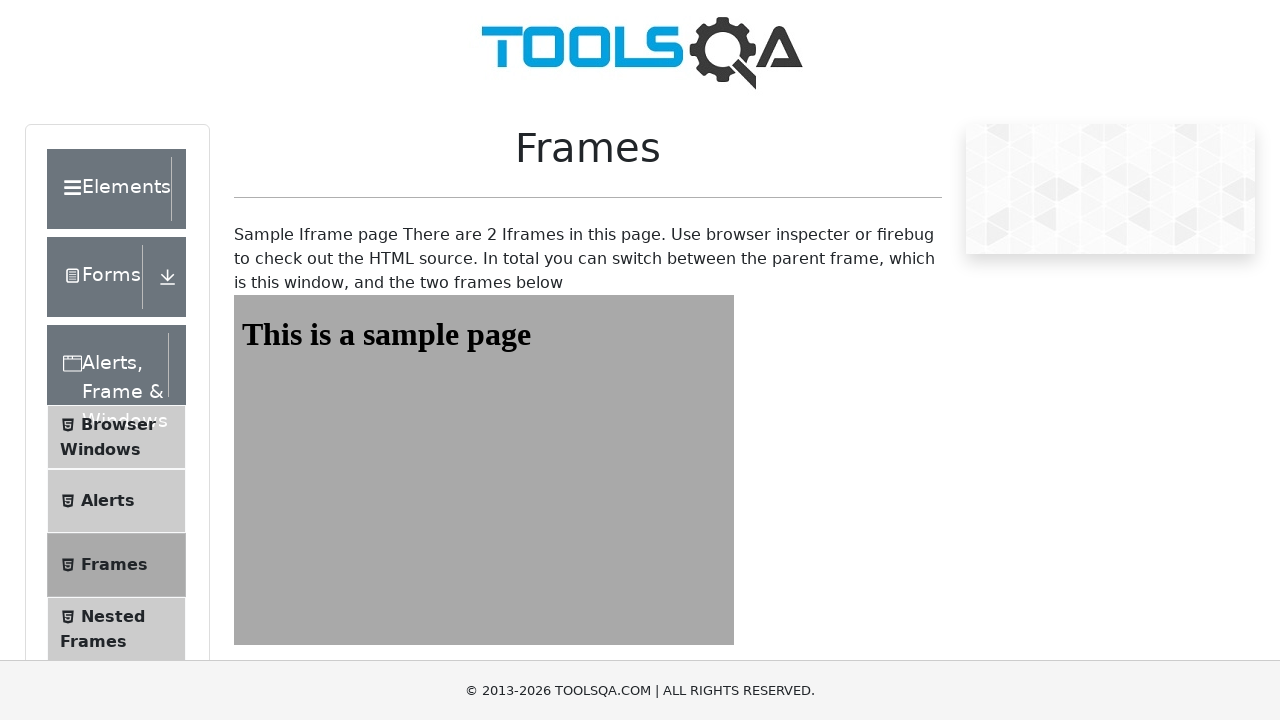

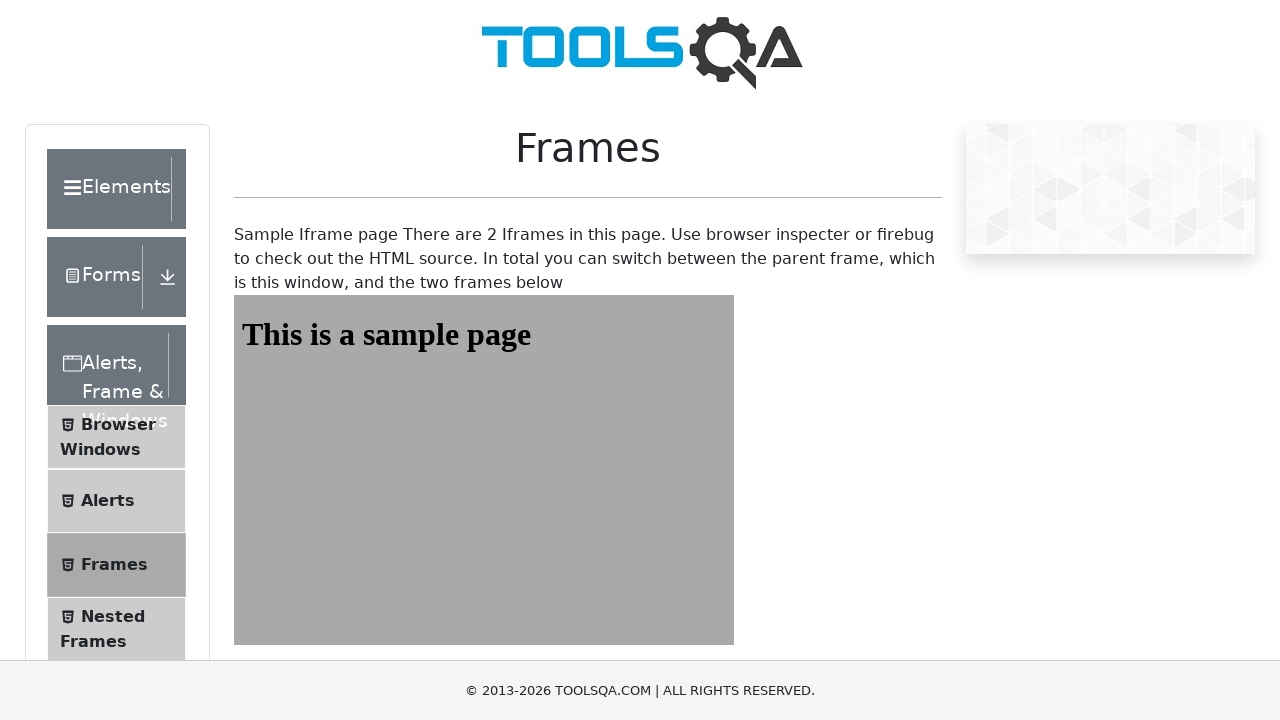